Navigates to the Selenium website and clicks on the Downloads link using XPath text selector

Starting URL: https://www.selenium.dev/

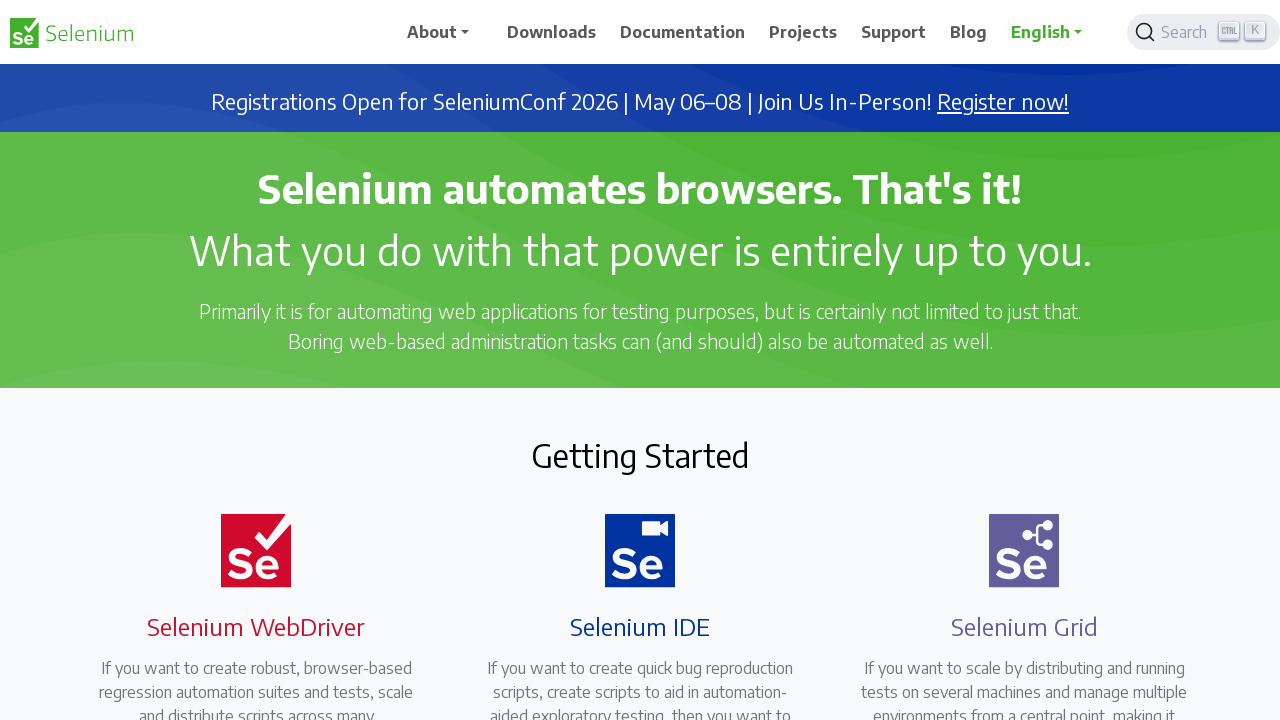

Clicked on Downloads link using XPath text selector at (552, 32) on xpath=//span[text()='Downloads']
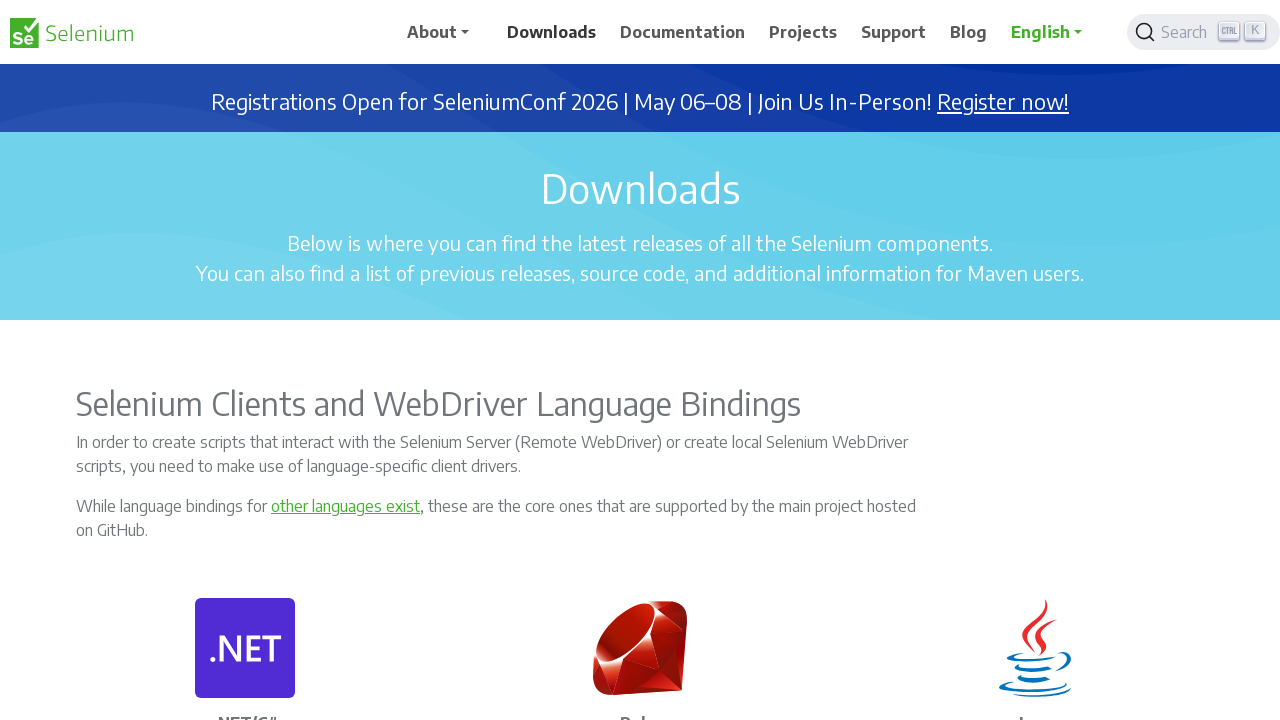

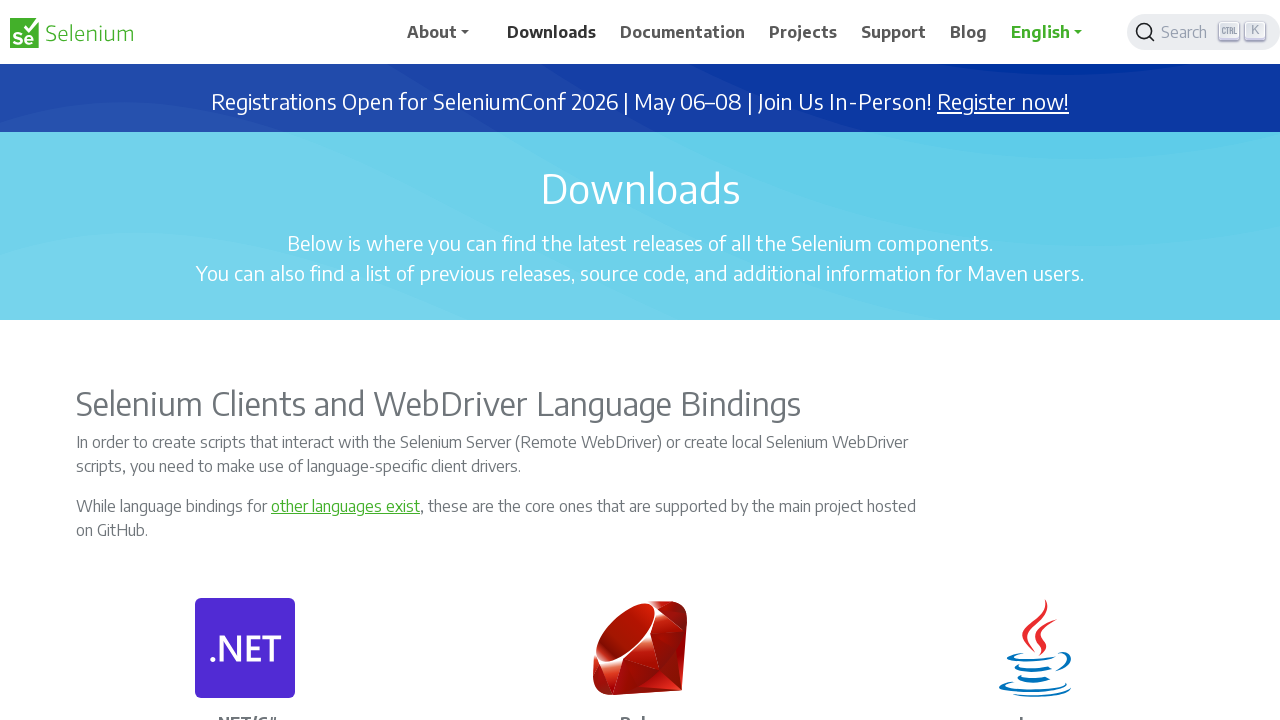